Navigates to Google using JavaScript window.location

Starting URL: https://techexpozed.co.nz

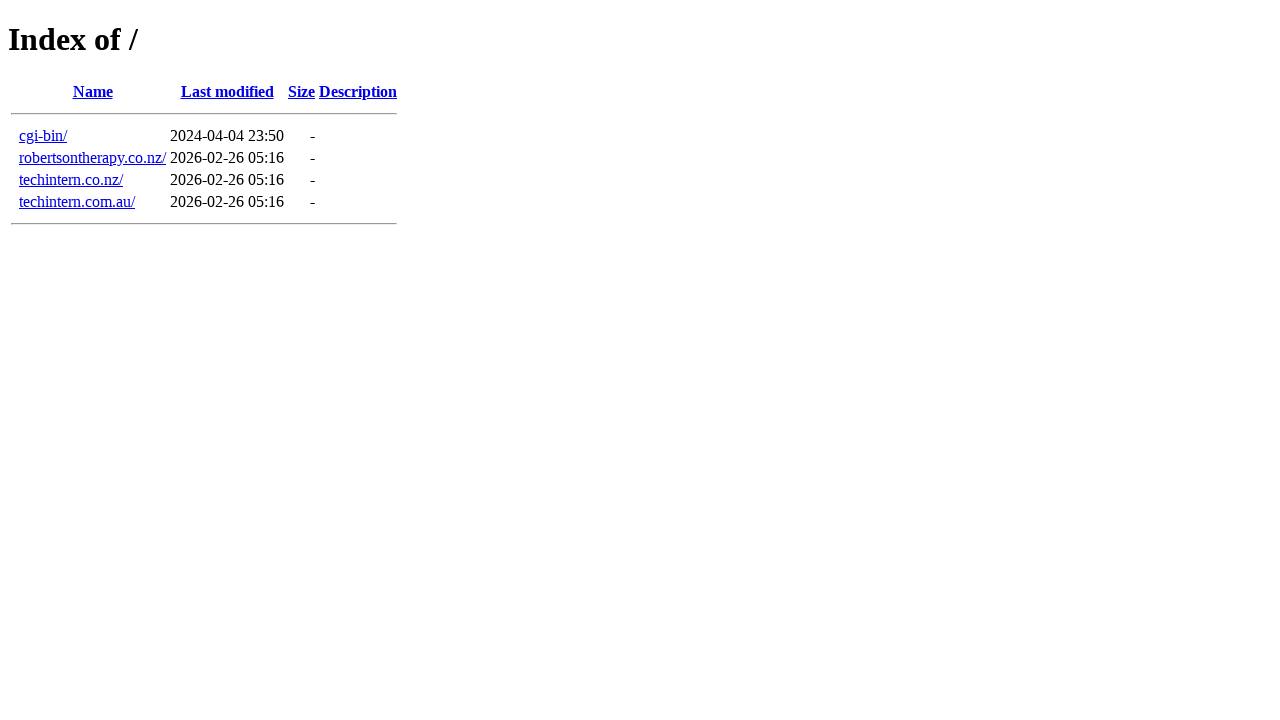

Navigated to Google using JavaScript window.location from TechExpoZed homepage
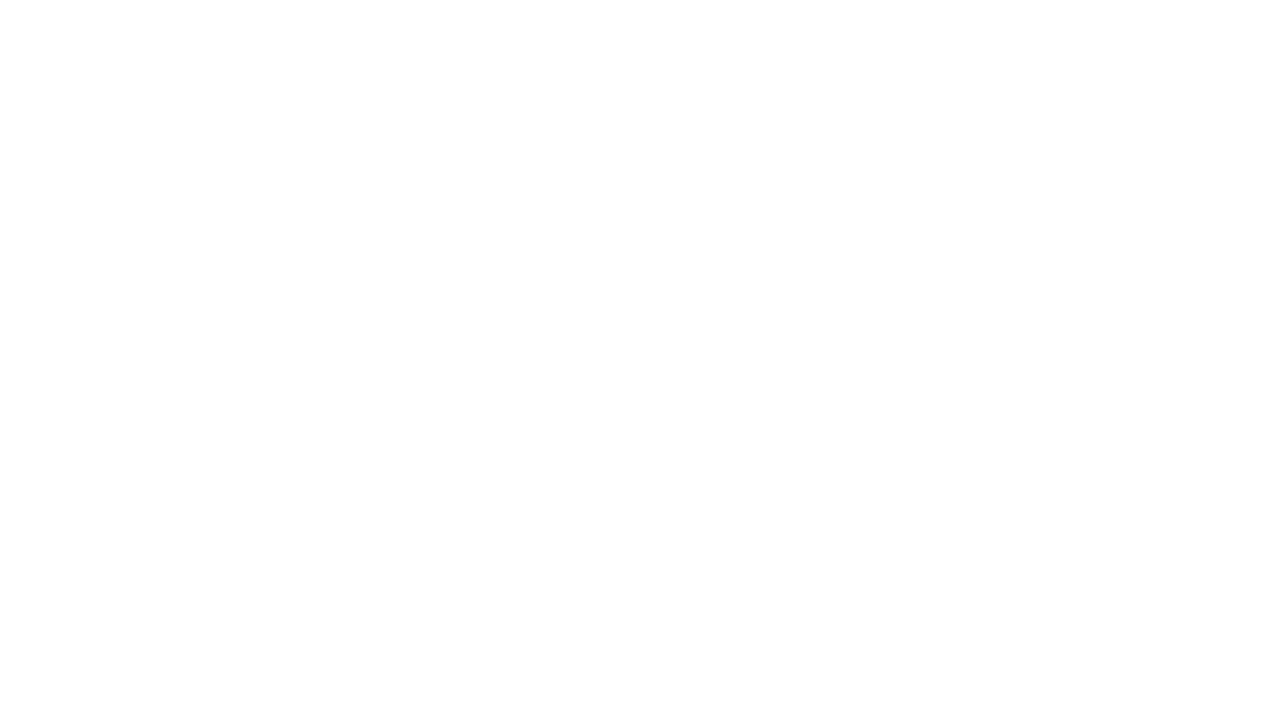

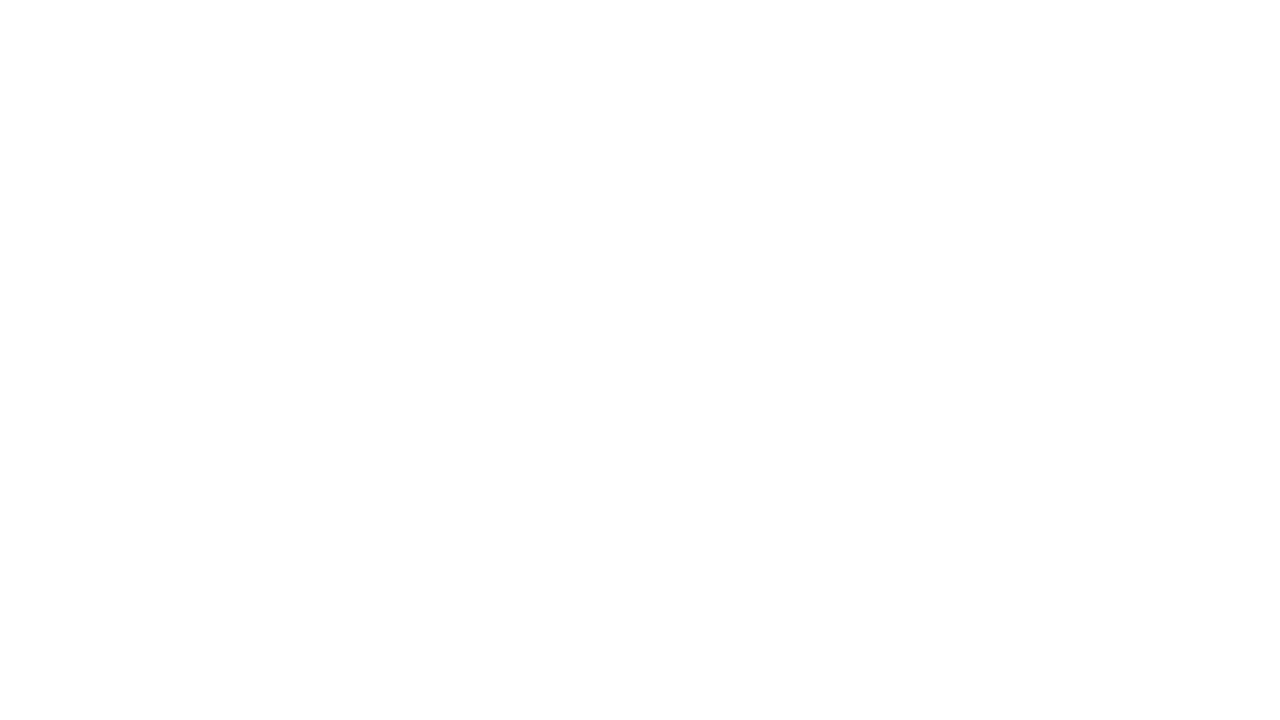